Tests interaction with SVG elements on an interactive map by finding and clicking on a specific state (Tripura) within the India SVG map.

Starting URL: https://www.amcharts.com/svg-maps/?map=india

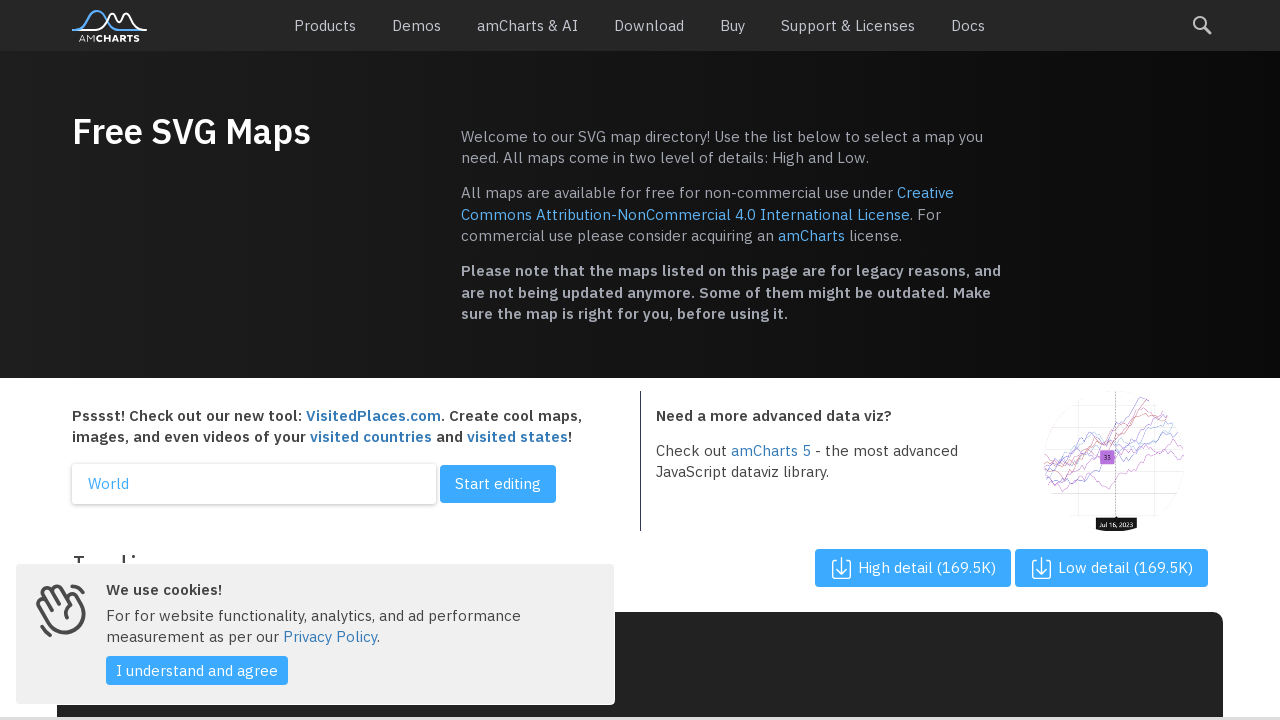

Waited for SVG map to load and become visible
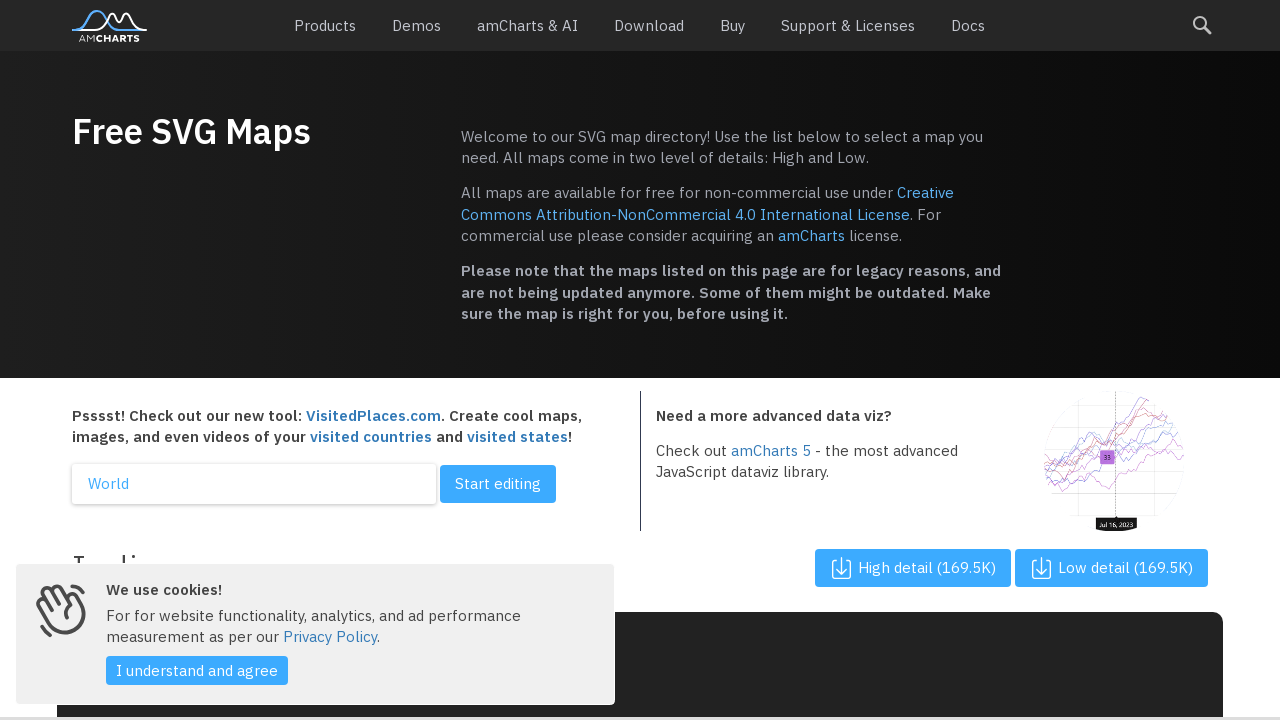

Located all state path elements in the India SVG map
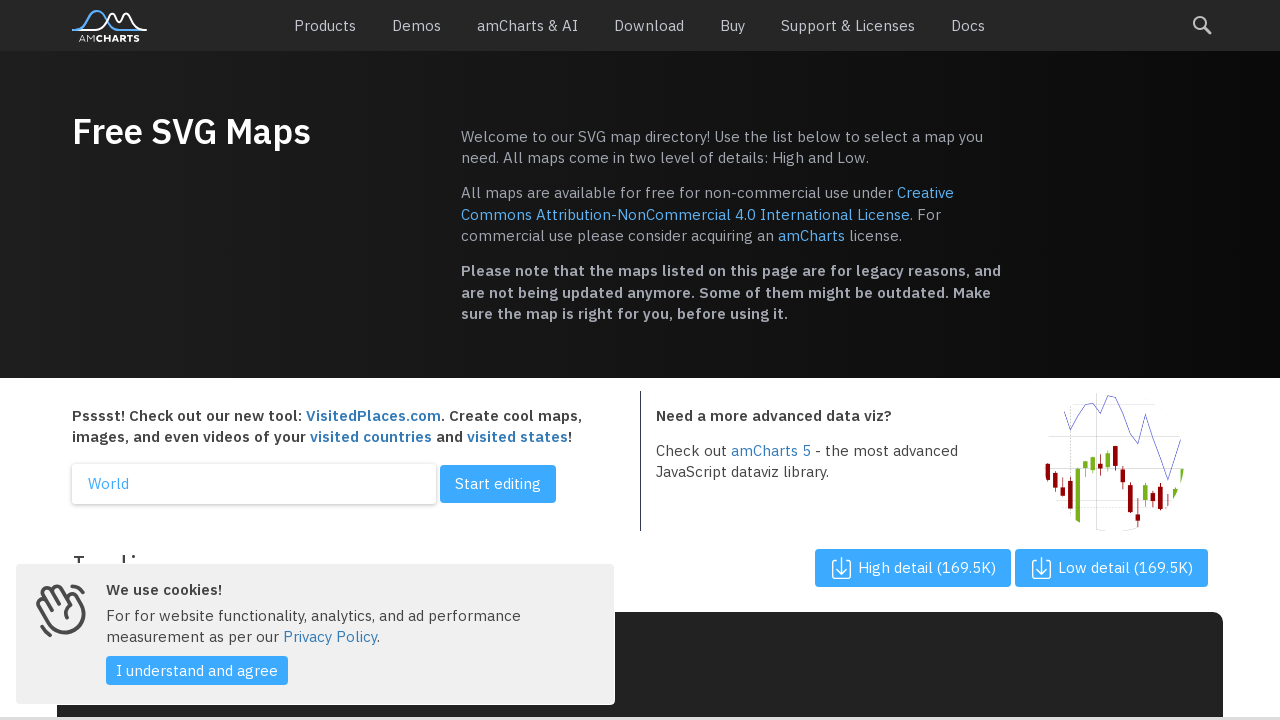

Retrieved aria-label attribute from state element: None
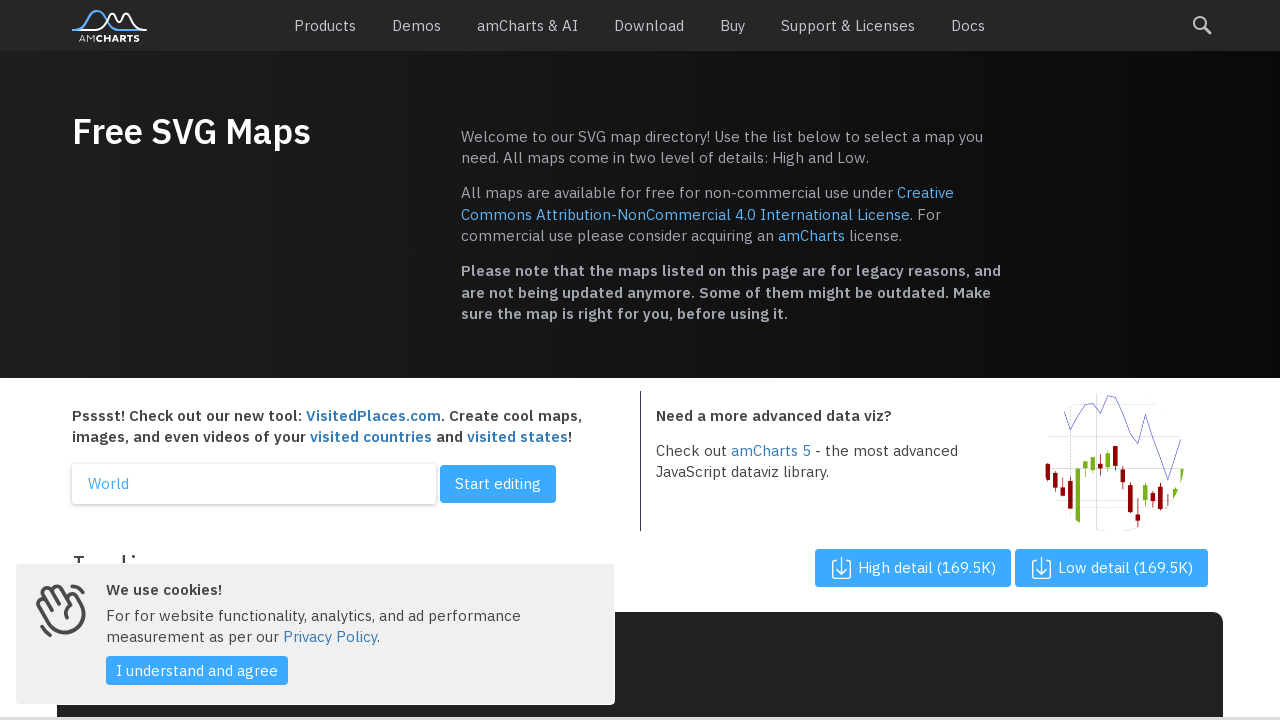

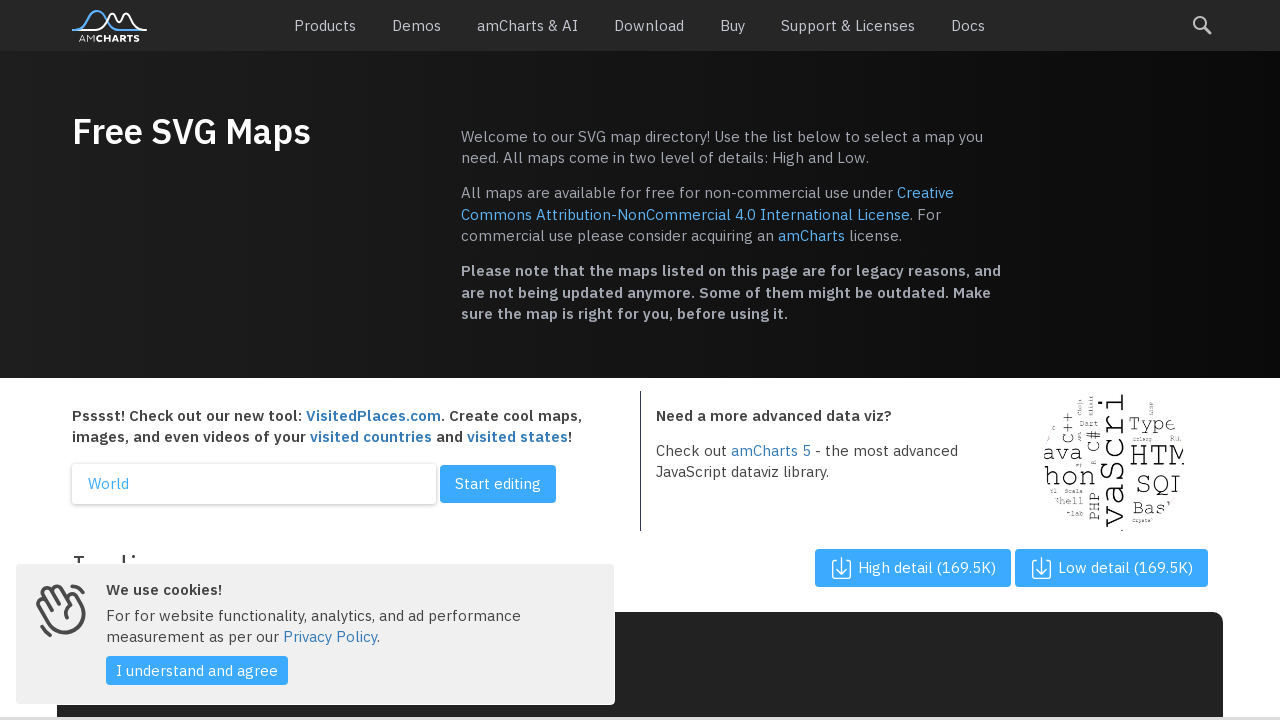